Tests creating todos, marking all as completed, adding more todos, and verifying the pending (active) todos count by clicking the Active filter.

Starting URL: https://todomvc.com/examples/react/dist/

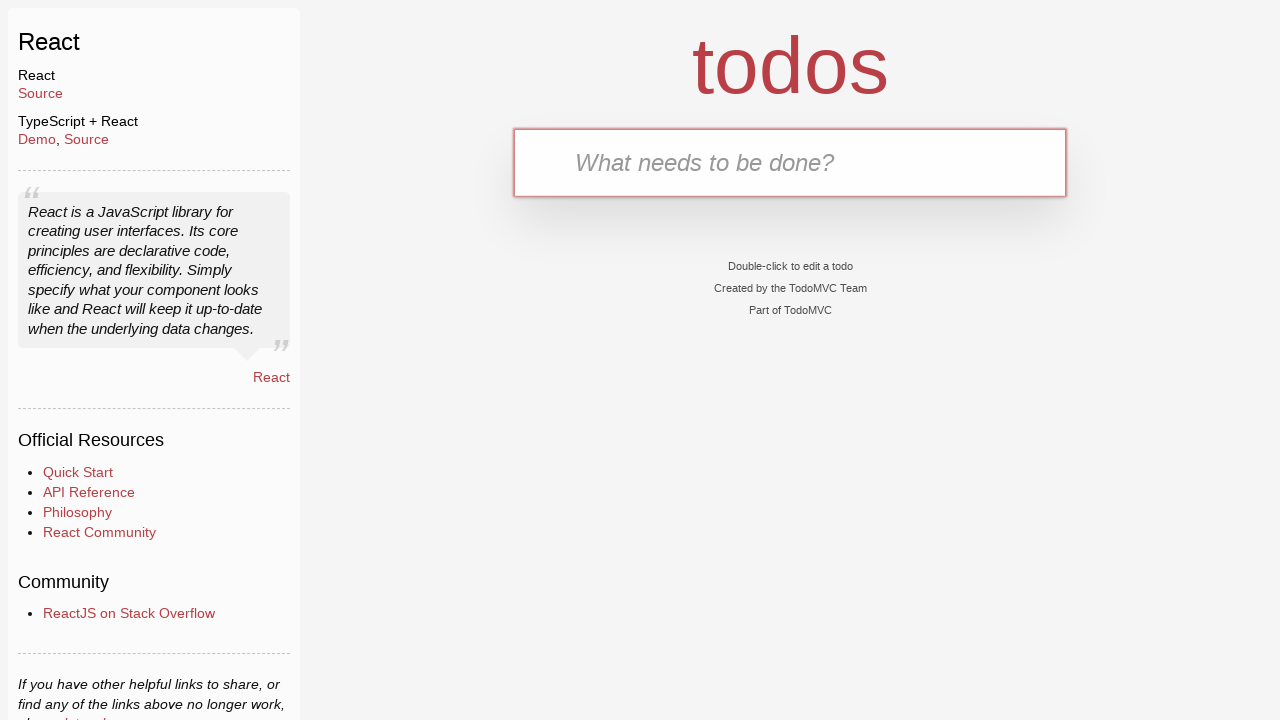

Todo input field is visible
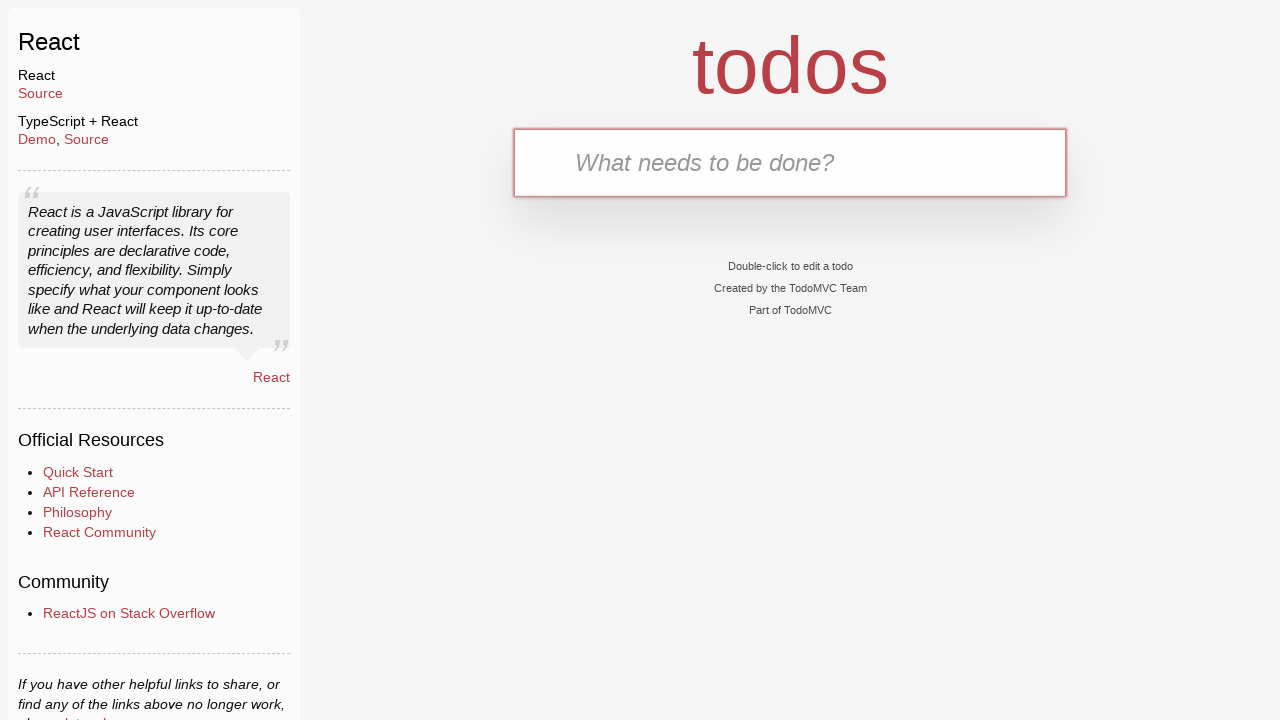

Filled todo input with 'ABCD' on #todo-input
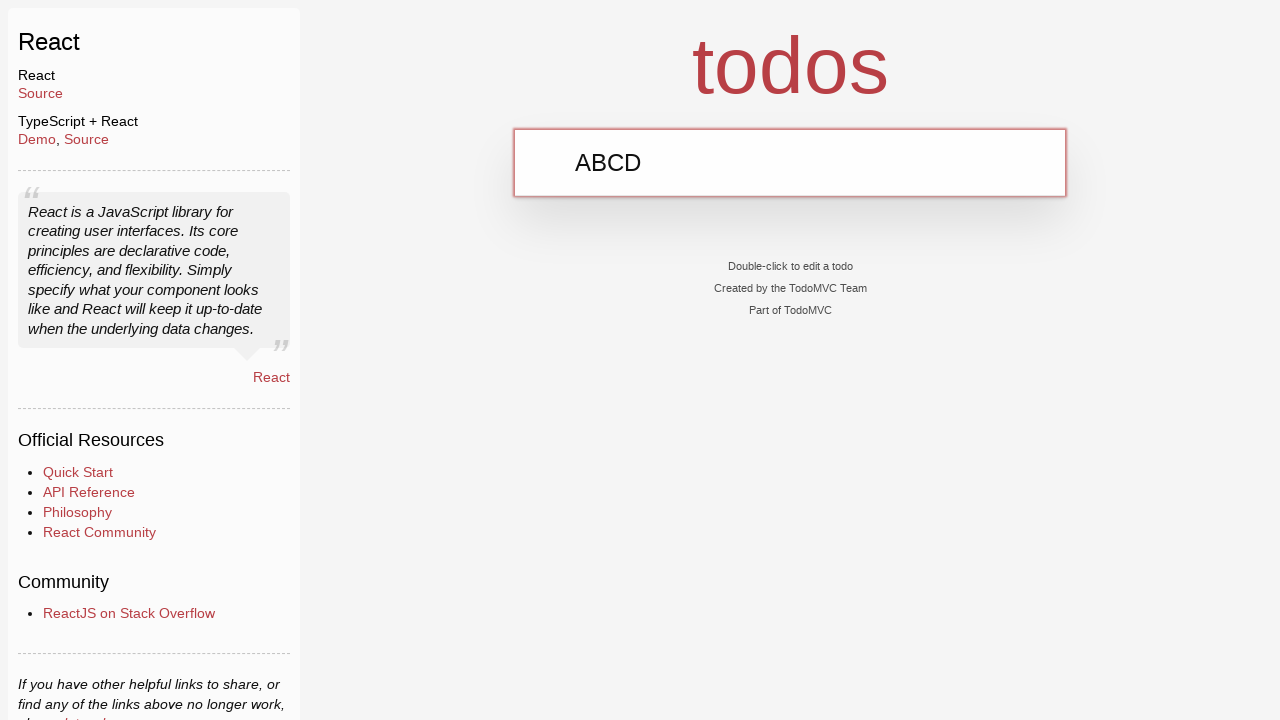

Pressed Enter to create todo 'ABCD' on #todo-input
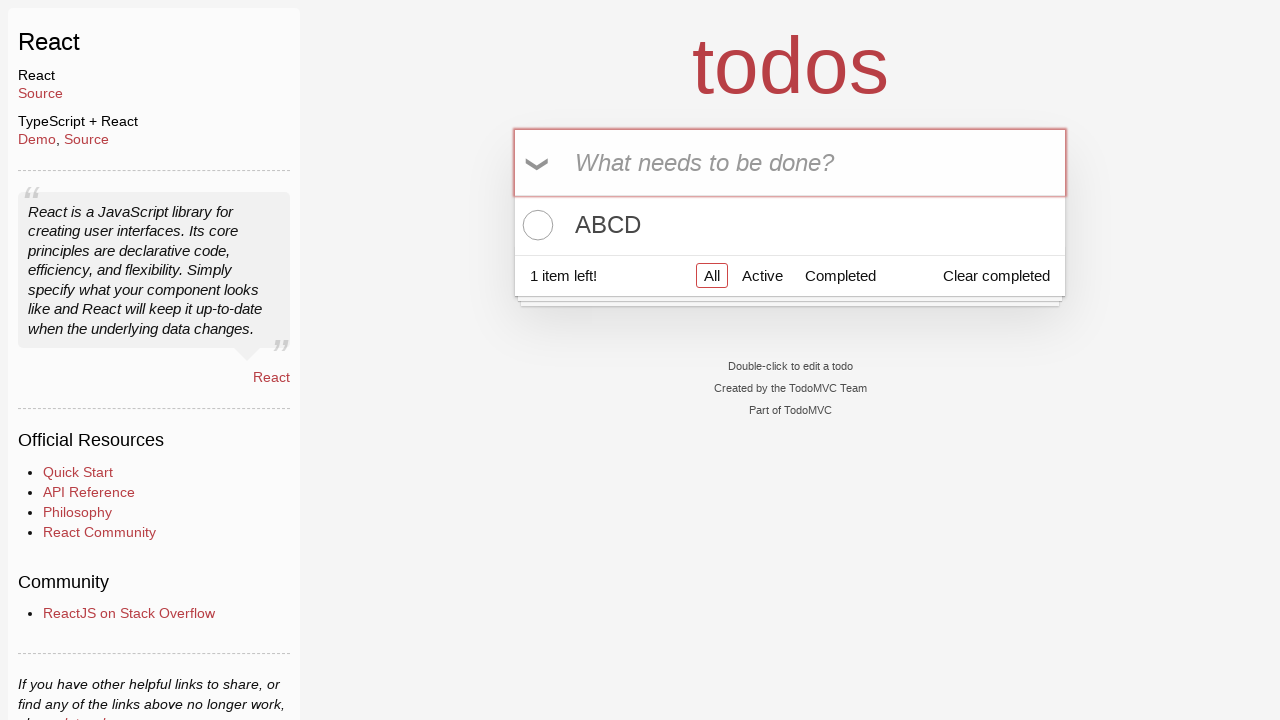

Filled todo input with 'BCDE' on #todo-input
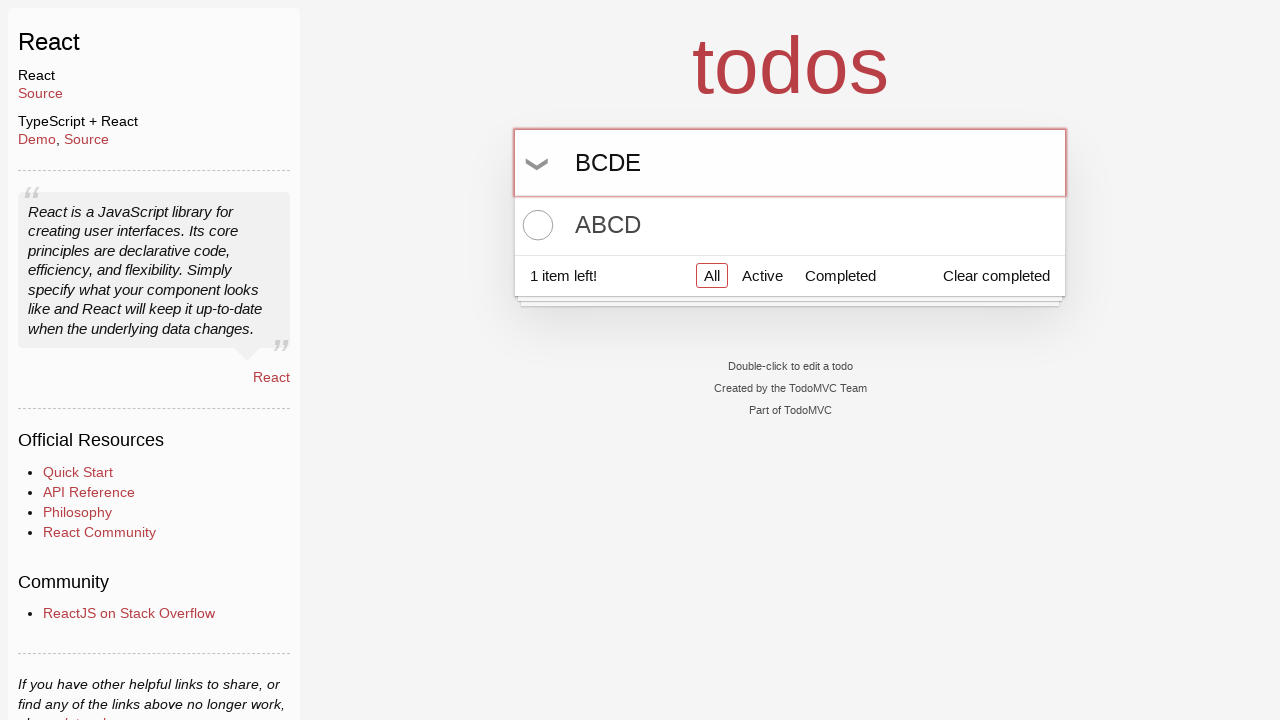

Pressed Enter to create todo 'BCDE' on #todo-input
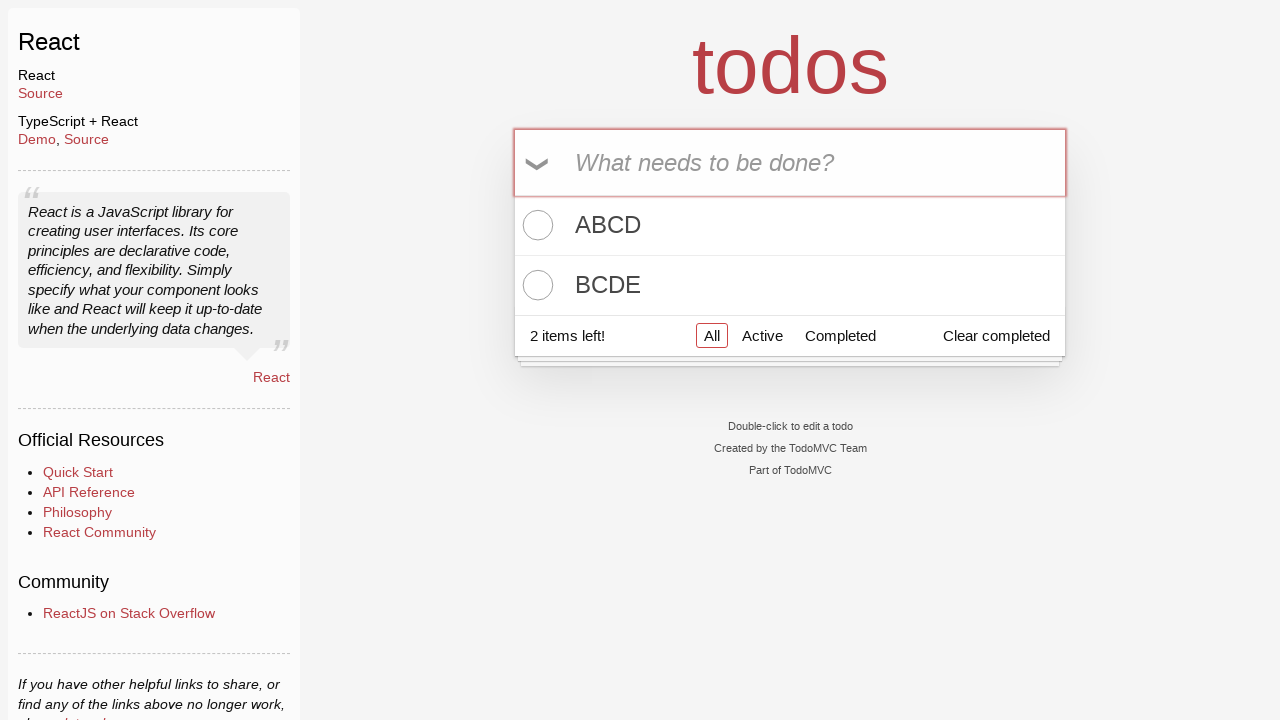

Filled todo input with 'CDEA' on #todo-input
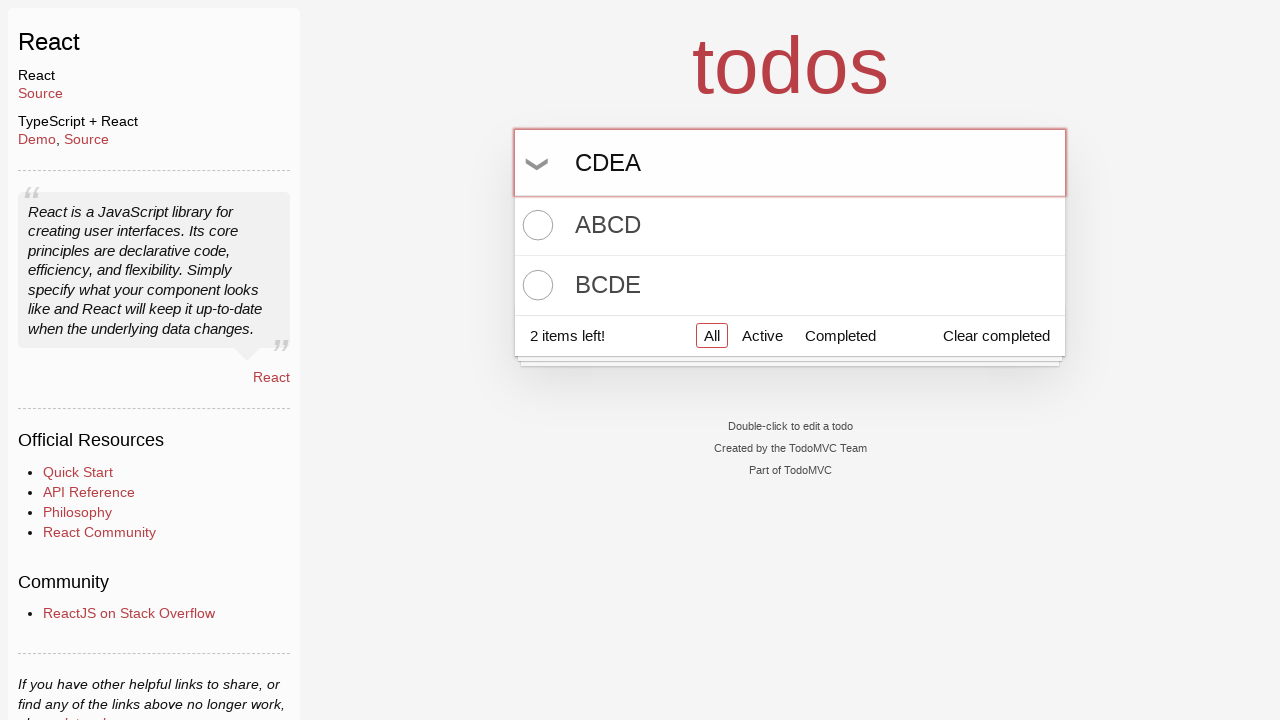

Pressed Enter to create todo 'CDEA' on #todo-input
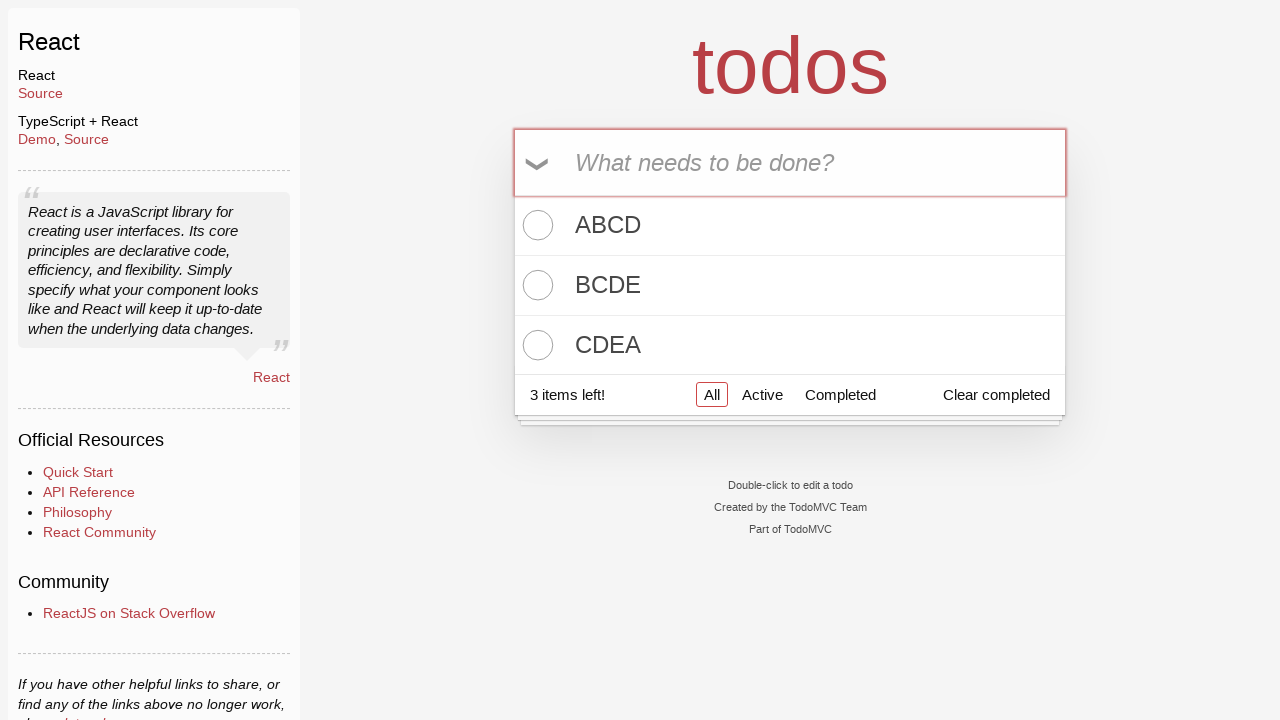

Filled todo input with 'DEAB' on #todo-input
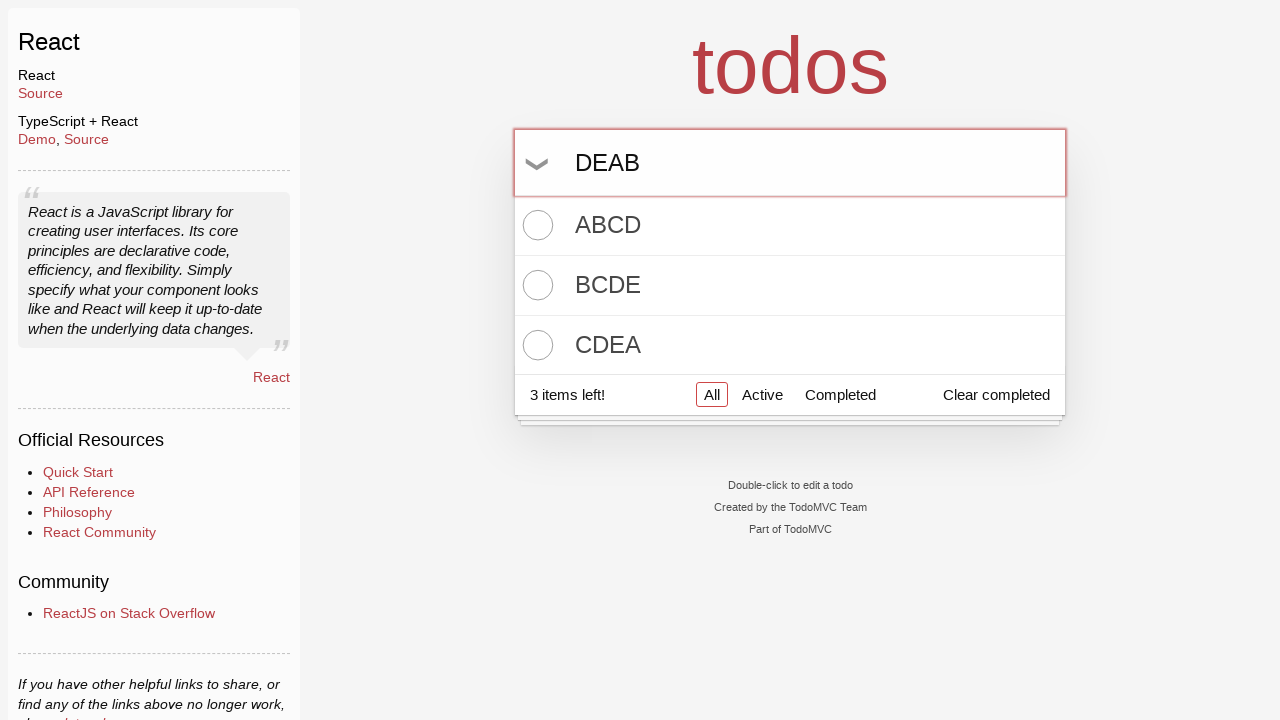

Pressed Enter to create todo 'DEAB' on #todo-input
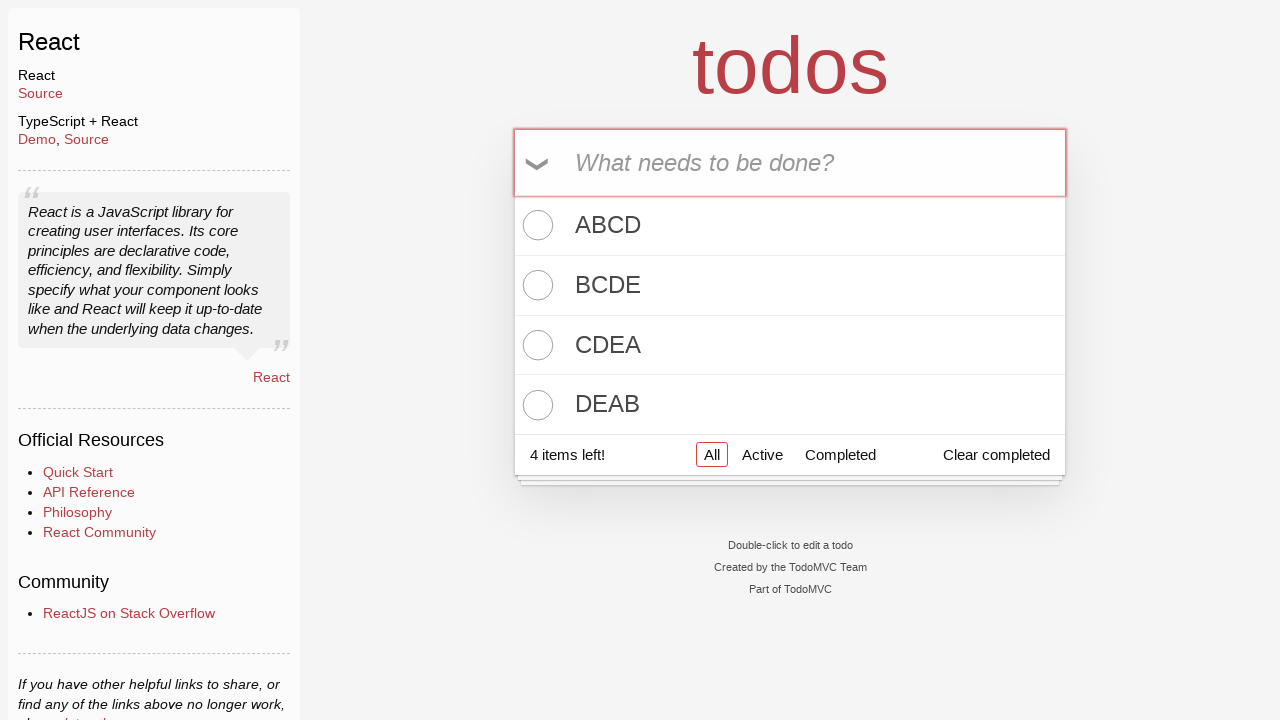

Filled todo input with 'EABC' on #todo-input
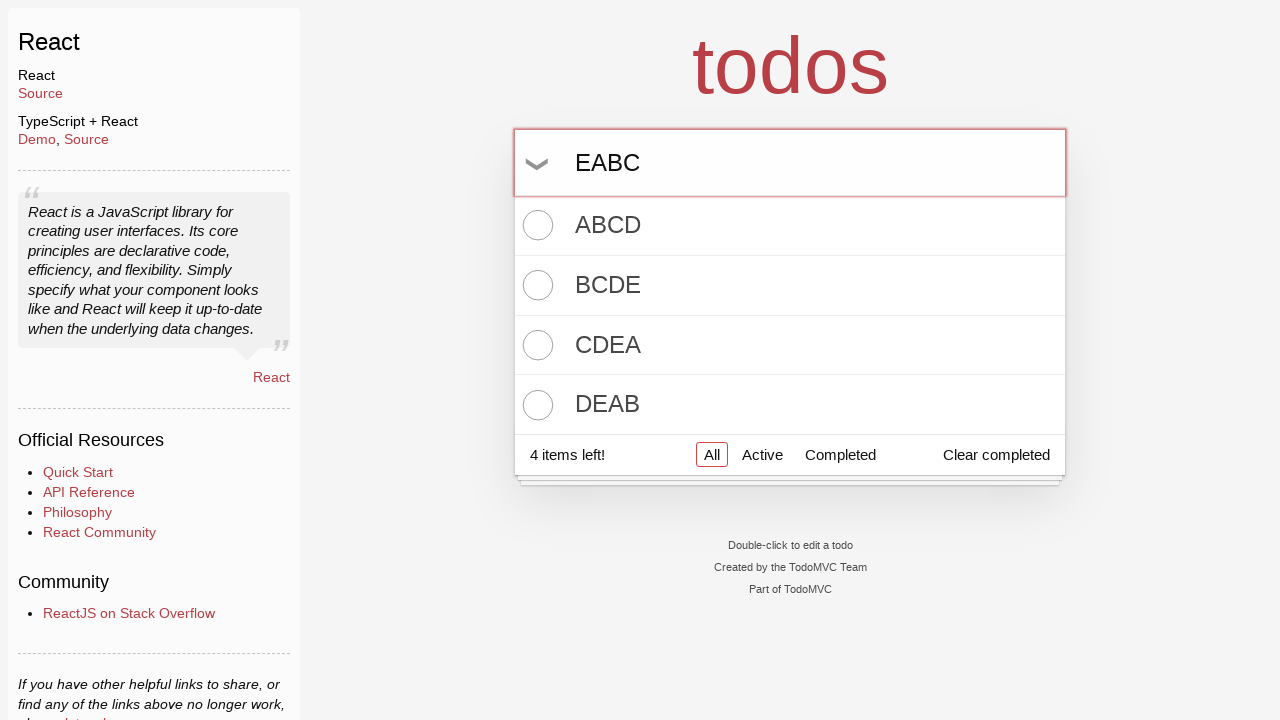

Pressed Enter to create todo 'EABC' on #todo-input
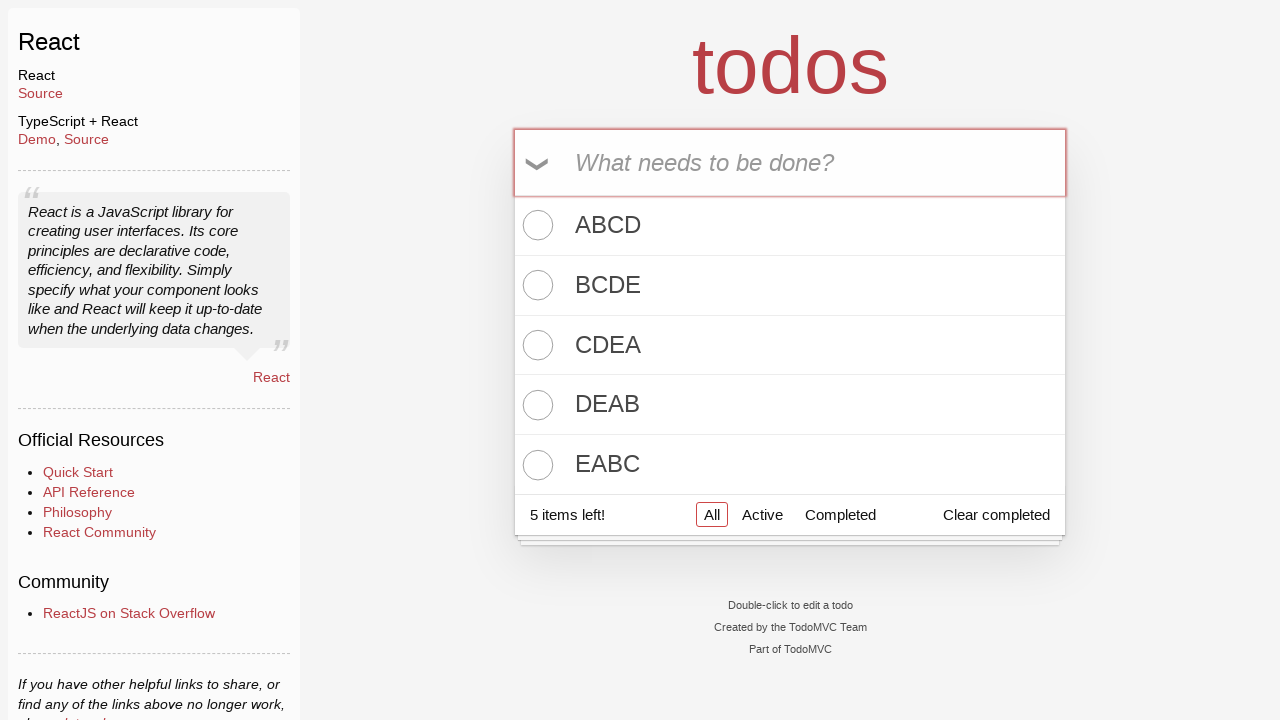

Clicked toggle-all to mark all 5 todos as completed at (539, 163) on input.toggle-all
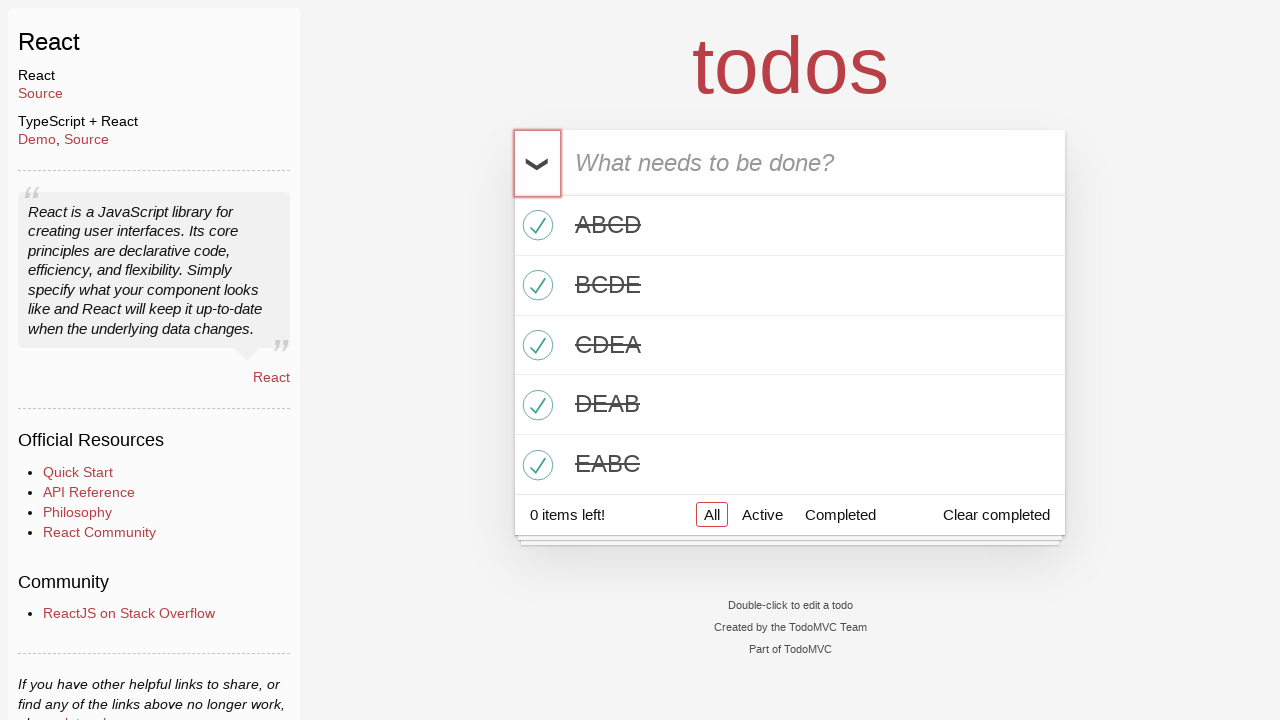

Filled todo input with 'ABC' on #todo-input
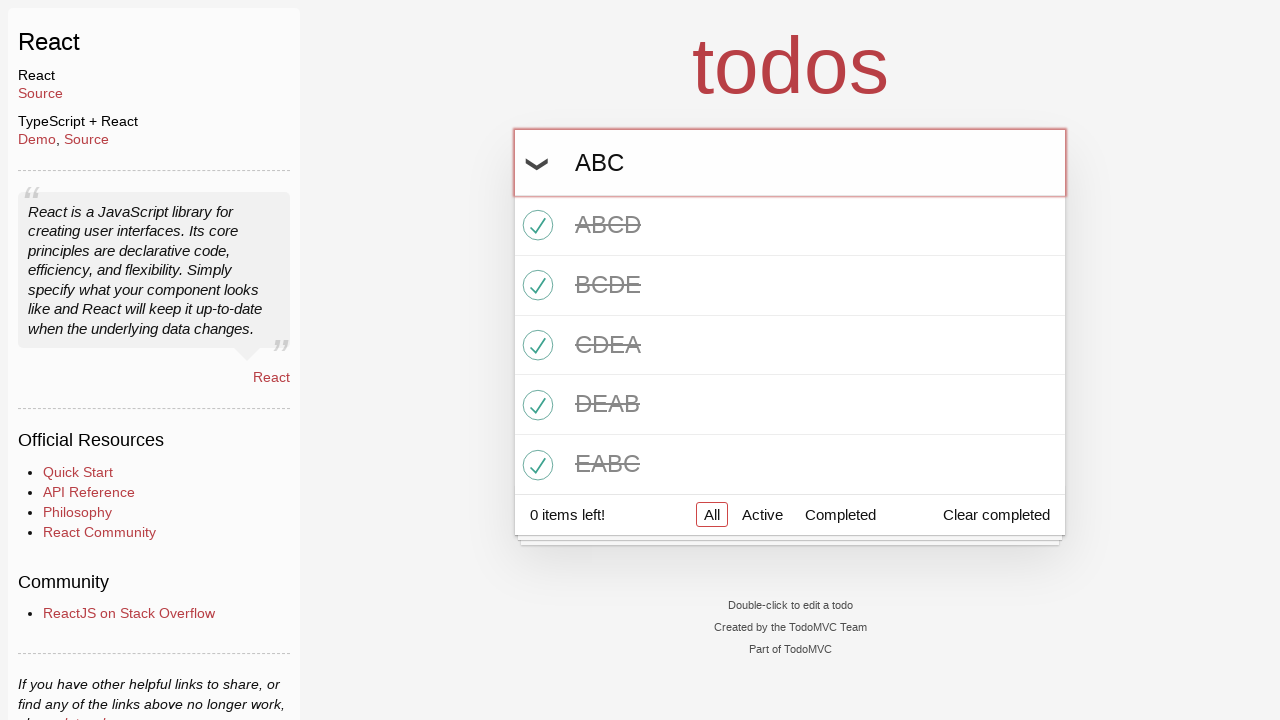

Pressed Enter to create todo 'ABC' on #todo-input
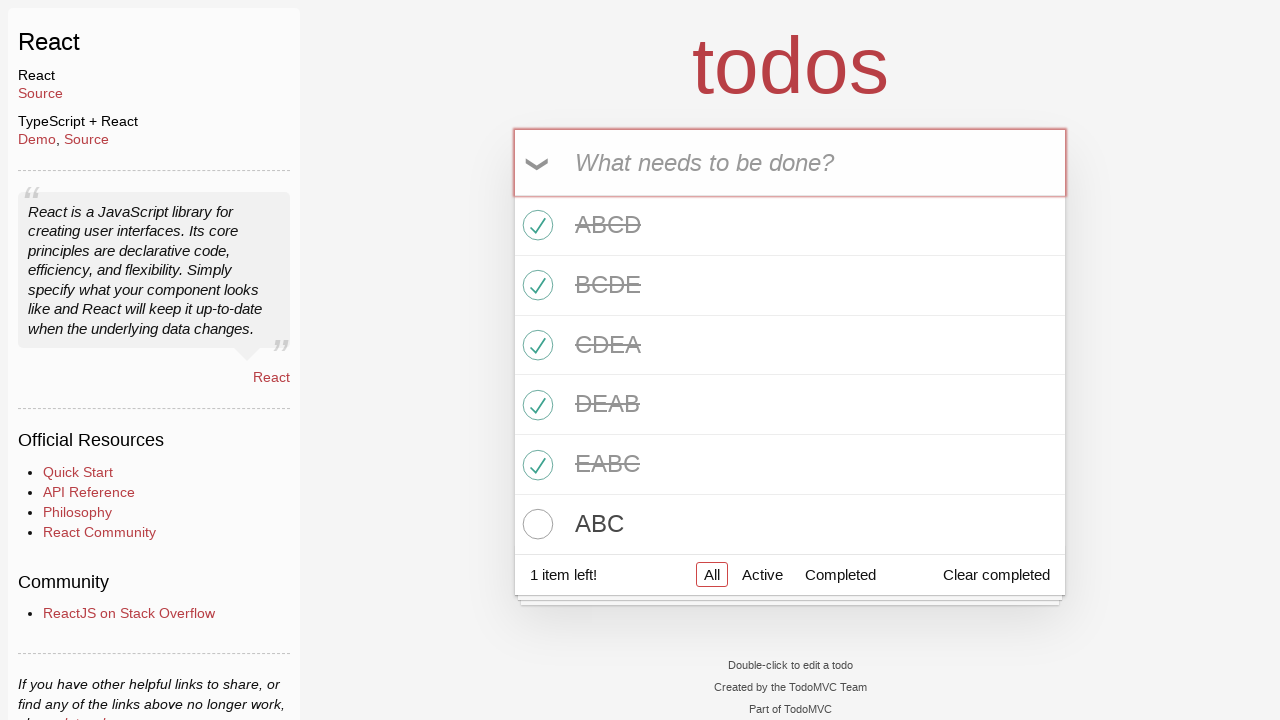

Filled todo input with 'BCD' on #todo-input
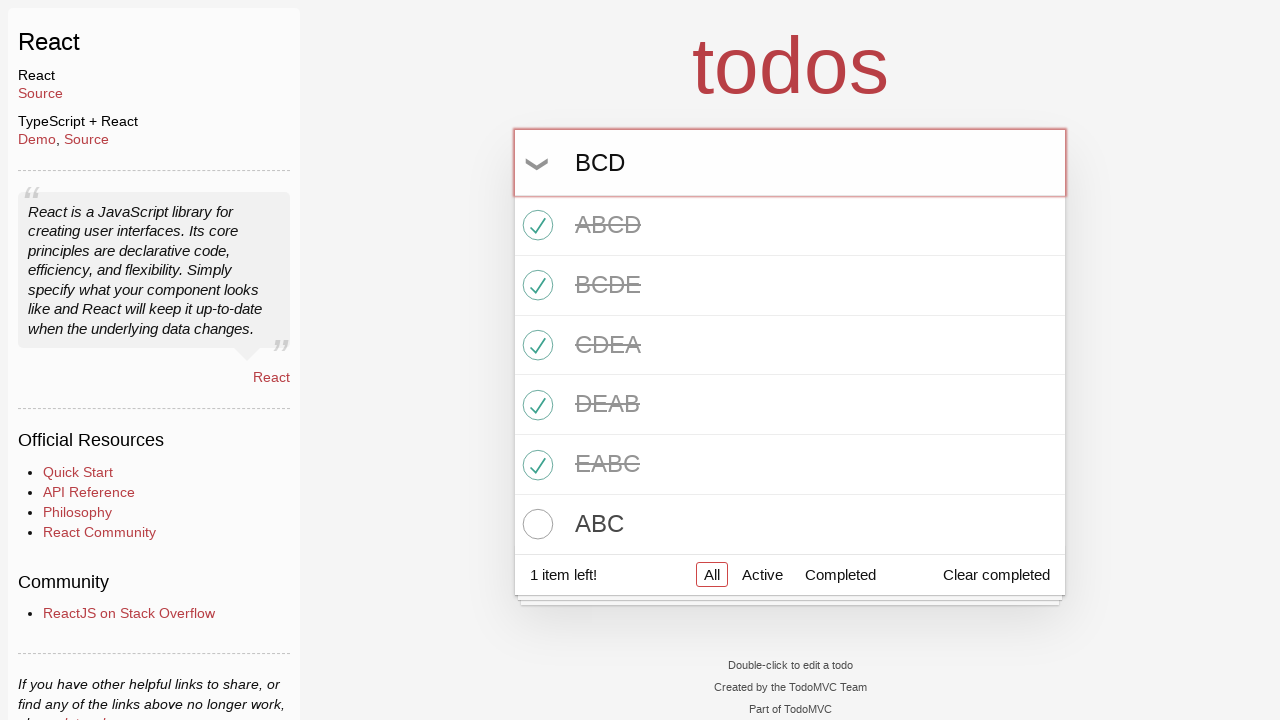

Pressed Enter to create todo 'BCD' on #todo-input
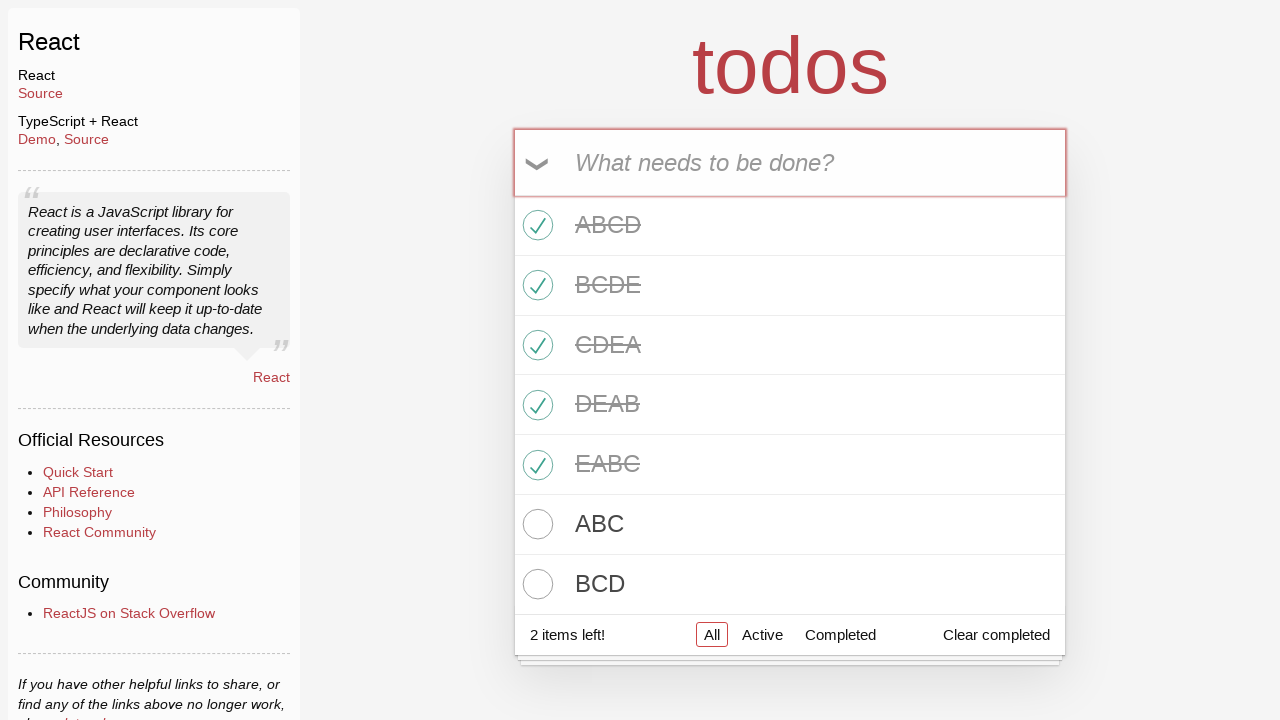

Filled todo input with 'CDE' on #todo-input
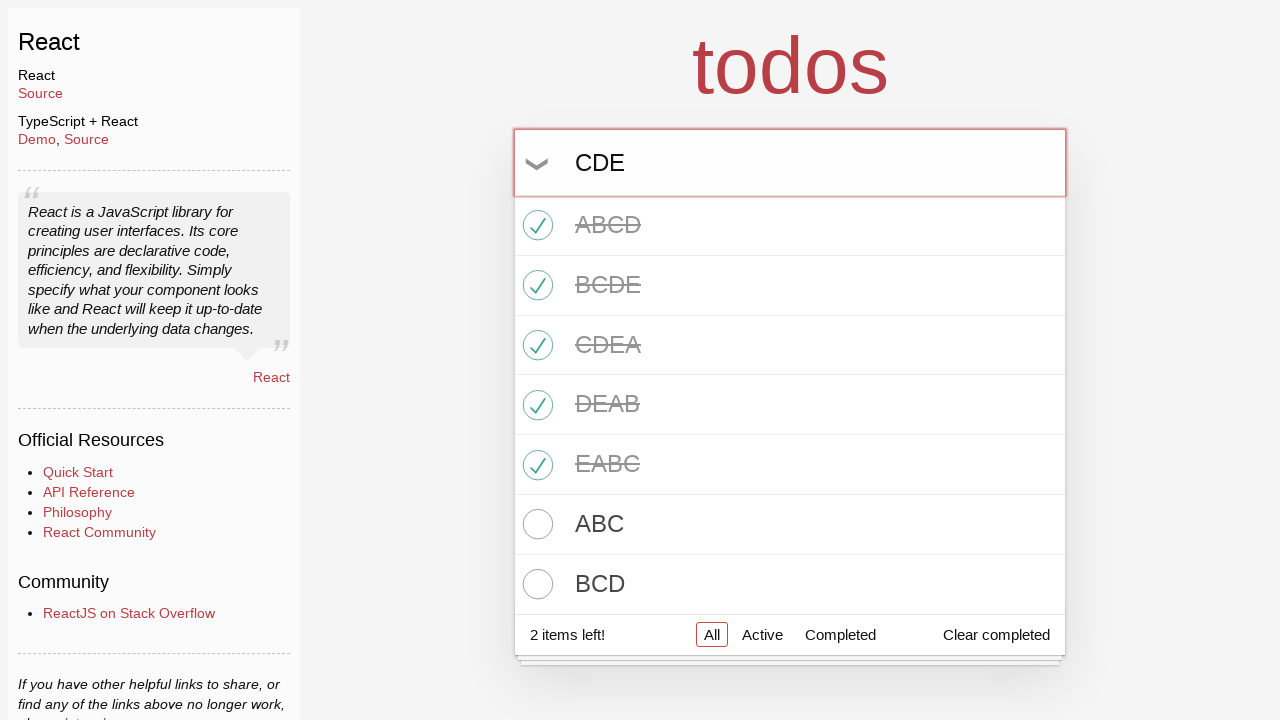

Pressed Enter to create todo 'CDE' on #todo-input
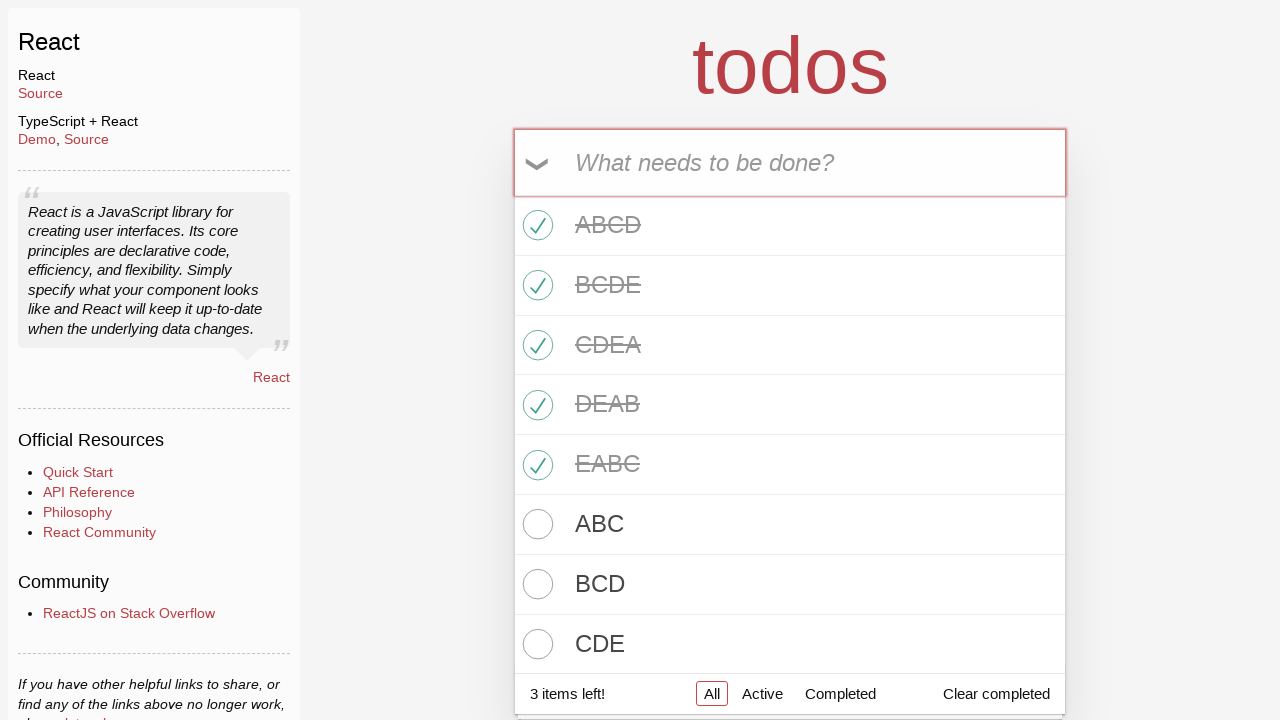

Filled todo input with 'DEA' on #todo-input
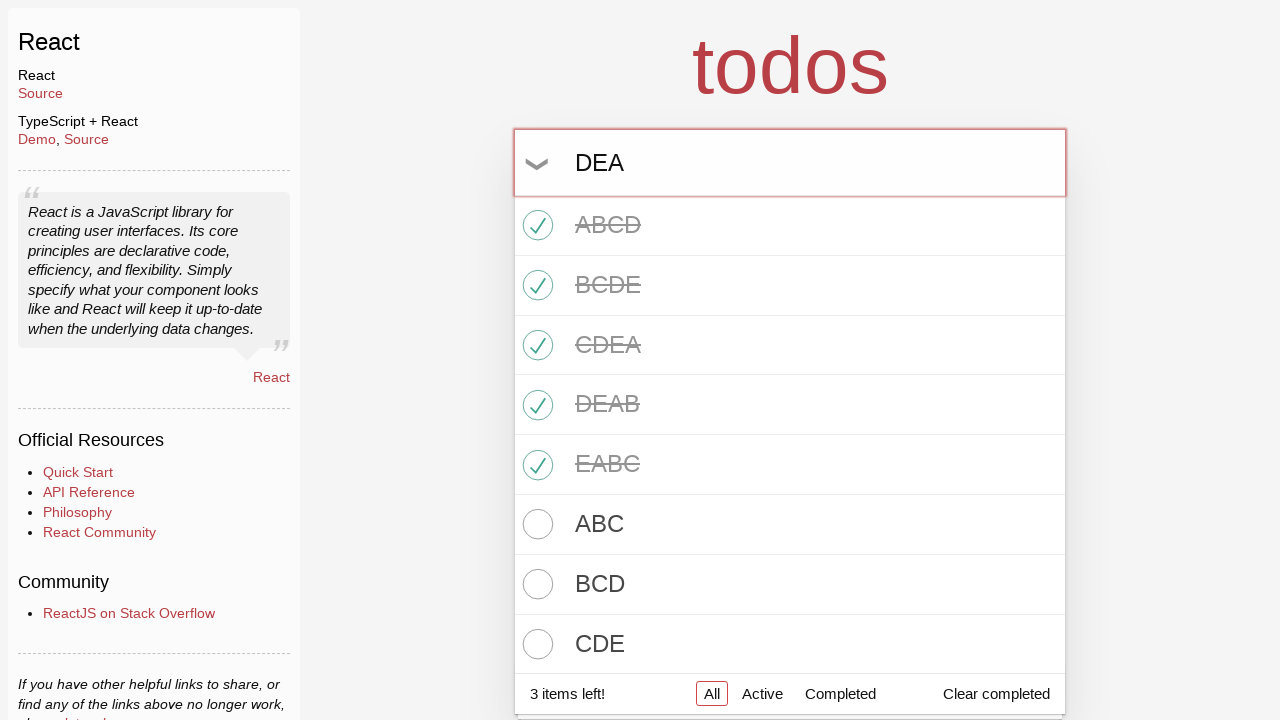

Pressed Enter to create todo 'DEA' on #todo-input
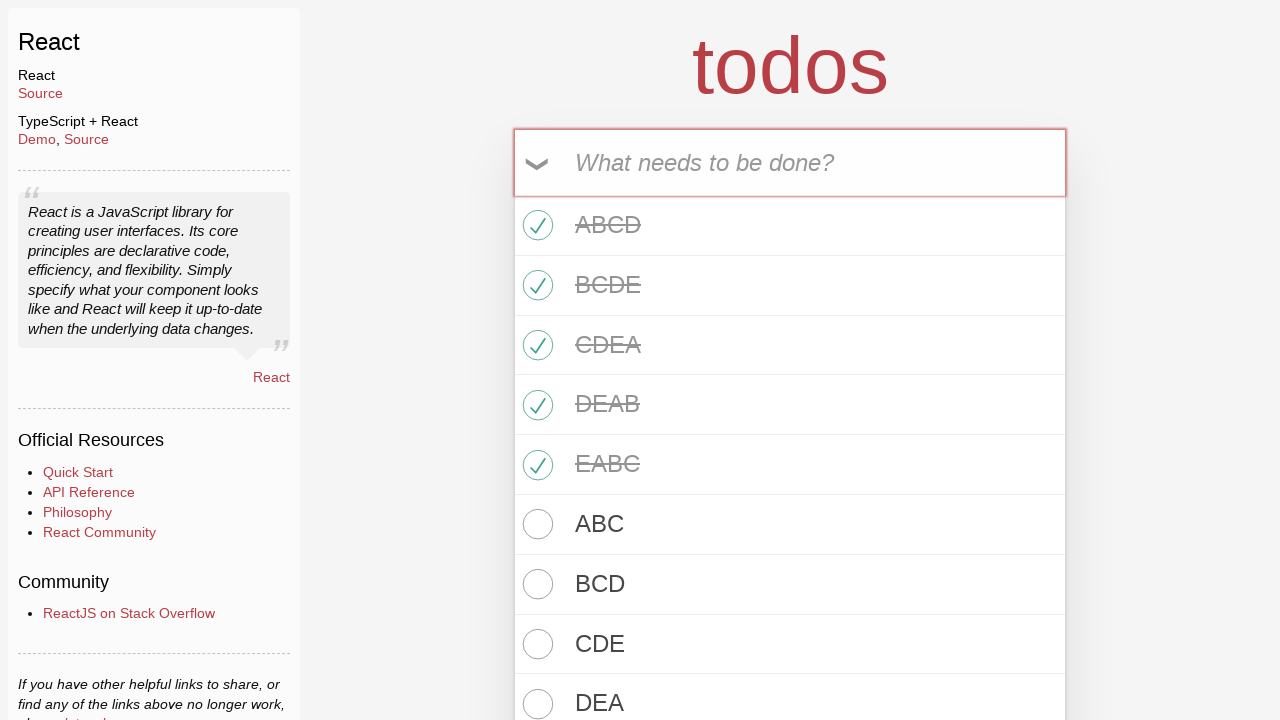

Filled todo input with 'EAB' on #todo-input
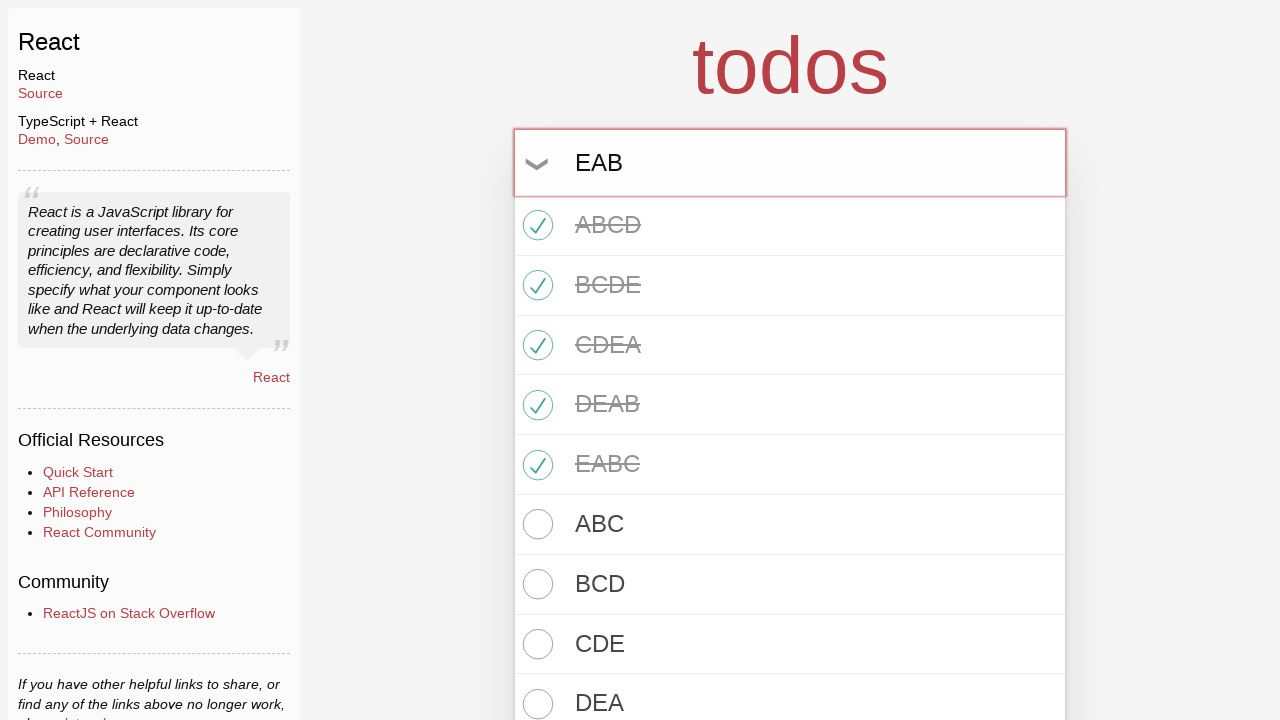

Pressed Enter to create todo 'EAB' on #todo-input
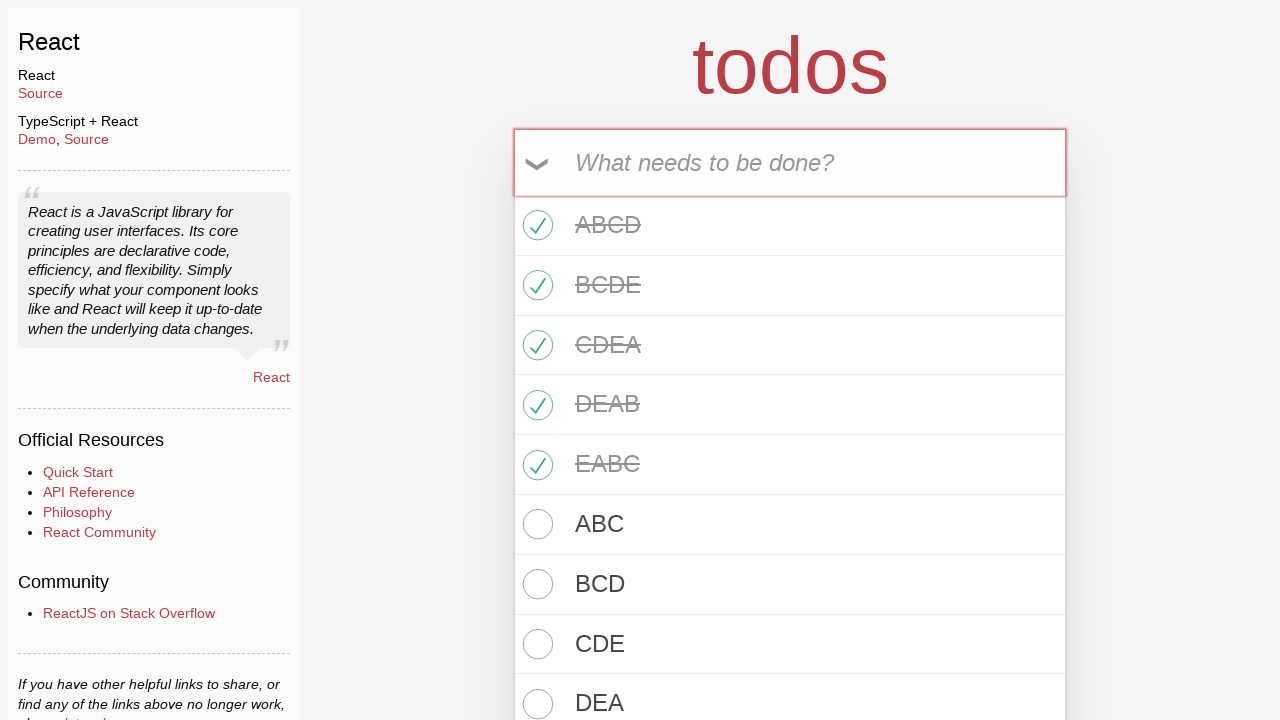

Filled todo input with 'ABE' on #todo-input
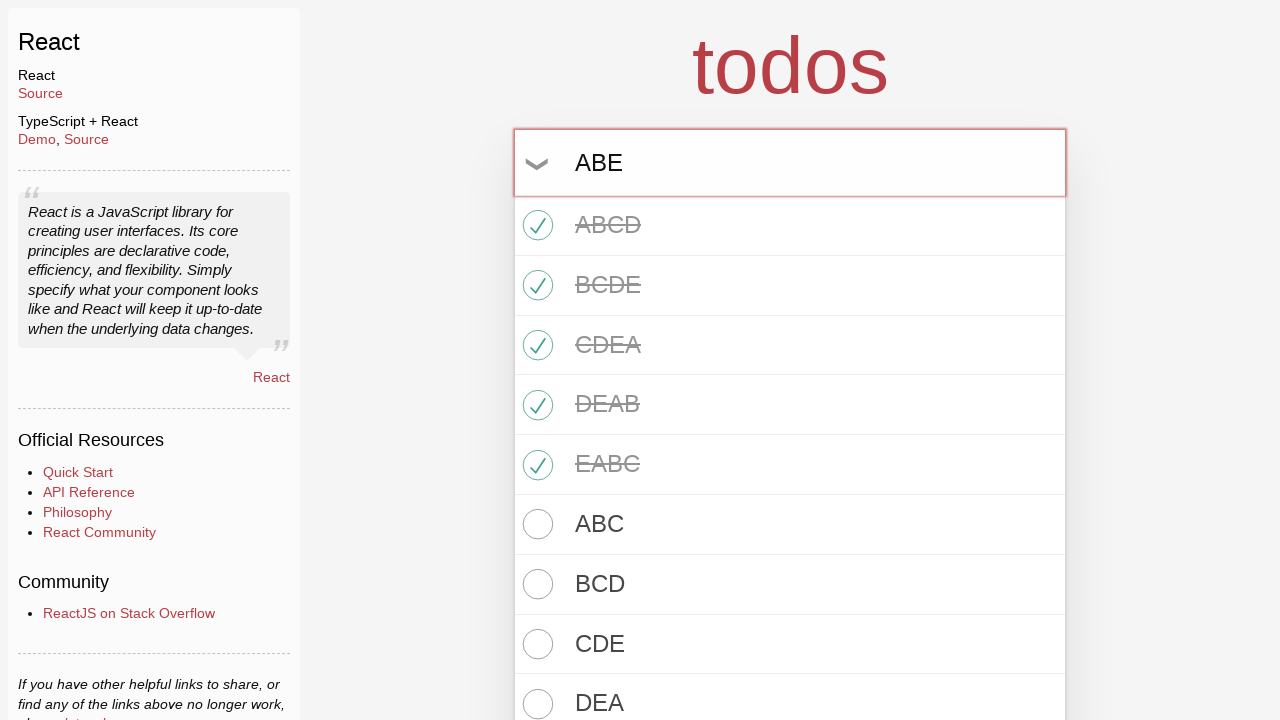

Pressed Enter to create todo 'ABE' on #todo-input
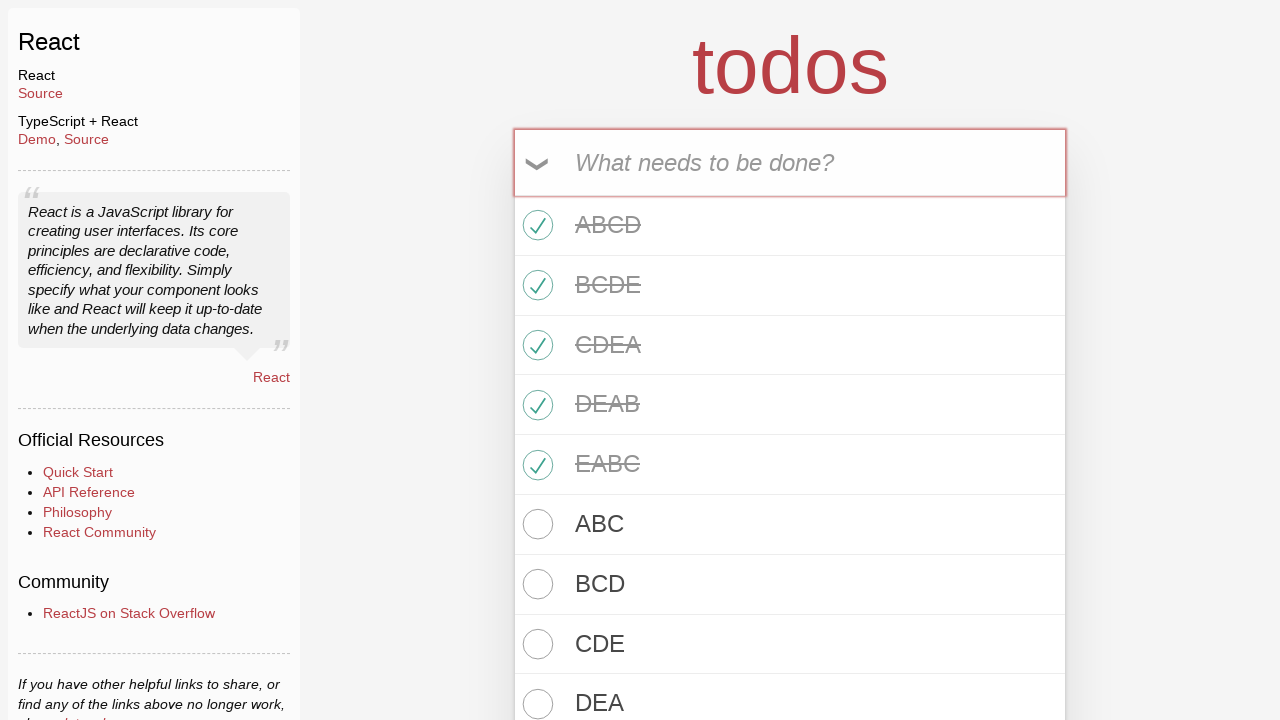

Filled todo input with 'BEA' on #todo-input
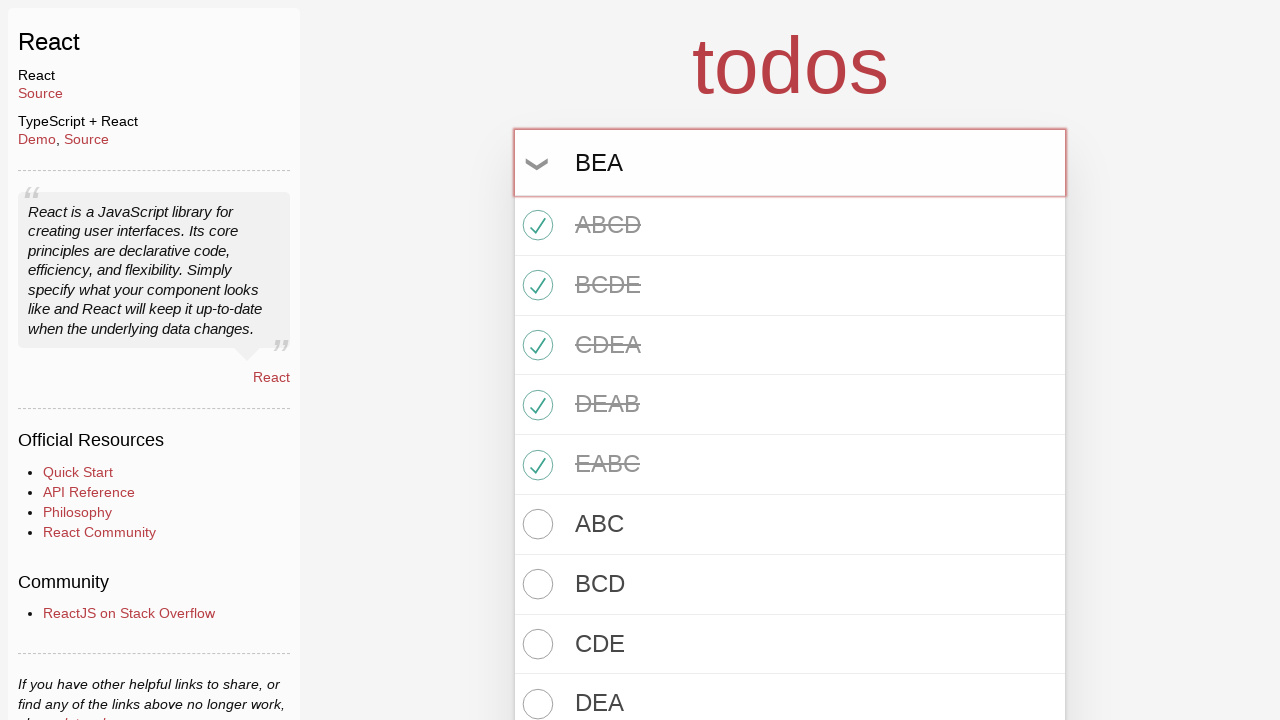

Pressed Enter to create todo 'BEA' on #todo-input
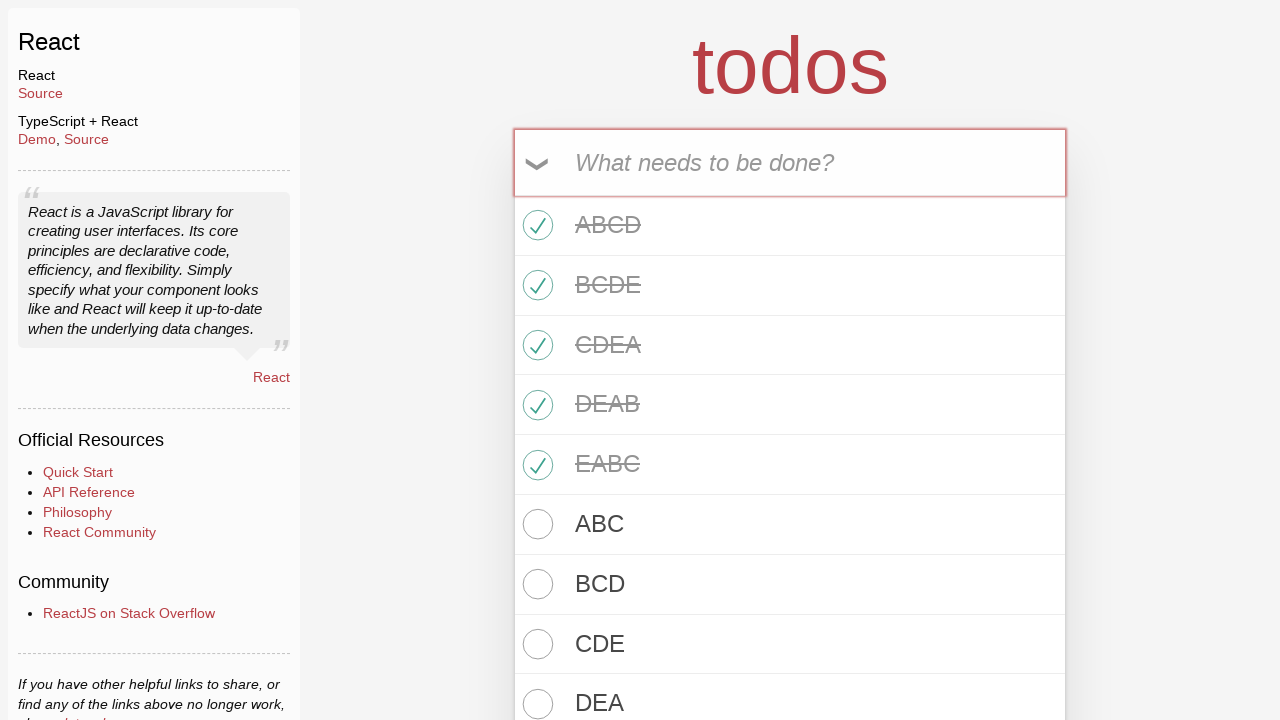

Filled todo input with 'EAD' on #todo-input
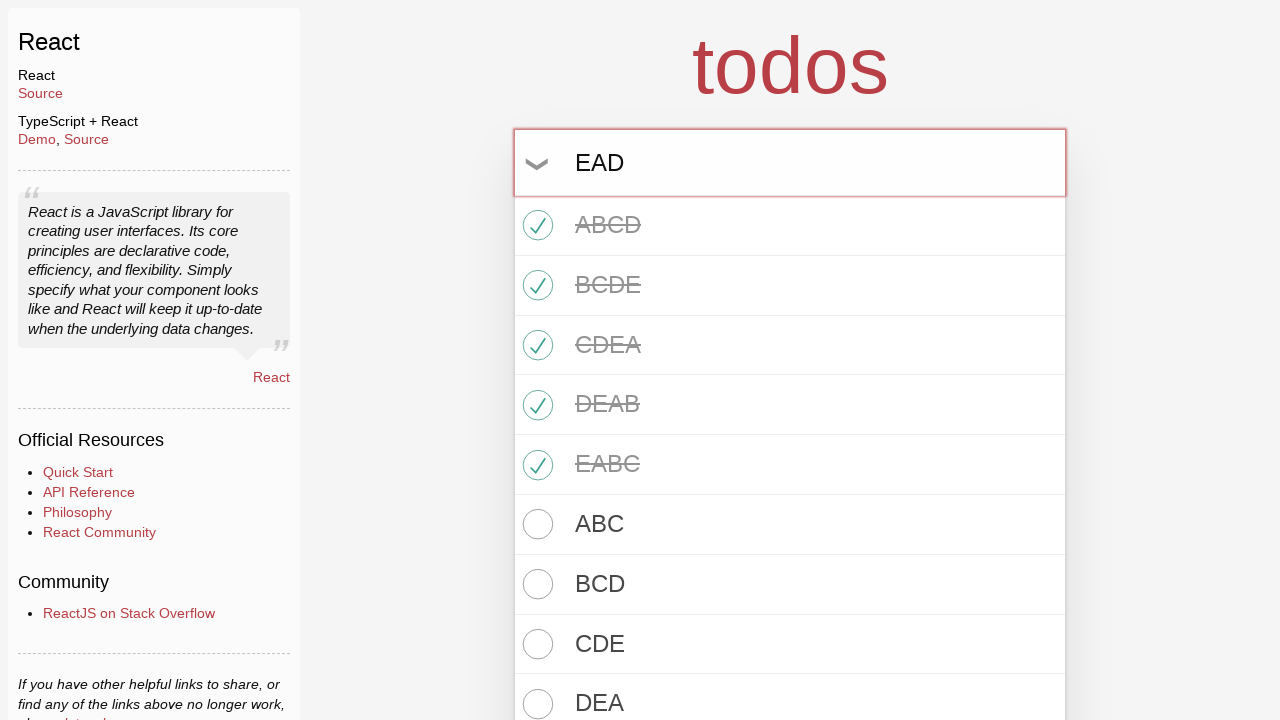

Pressed Enter to create todo 'EAD' on #todo-input
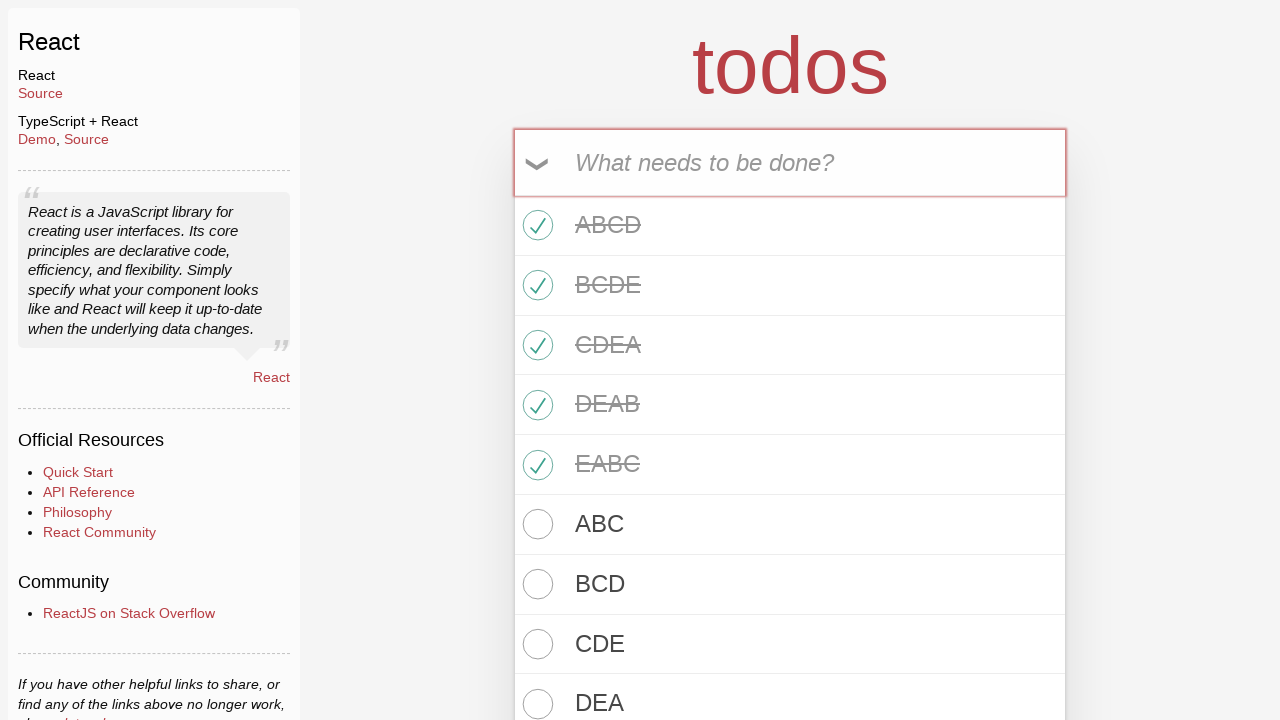

Filled todo input with 'ADE' on #todo-input
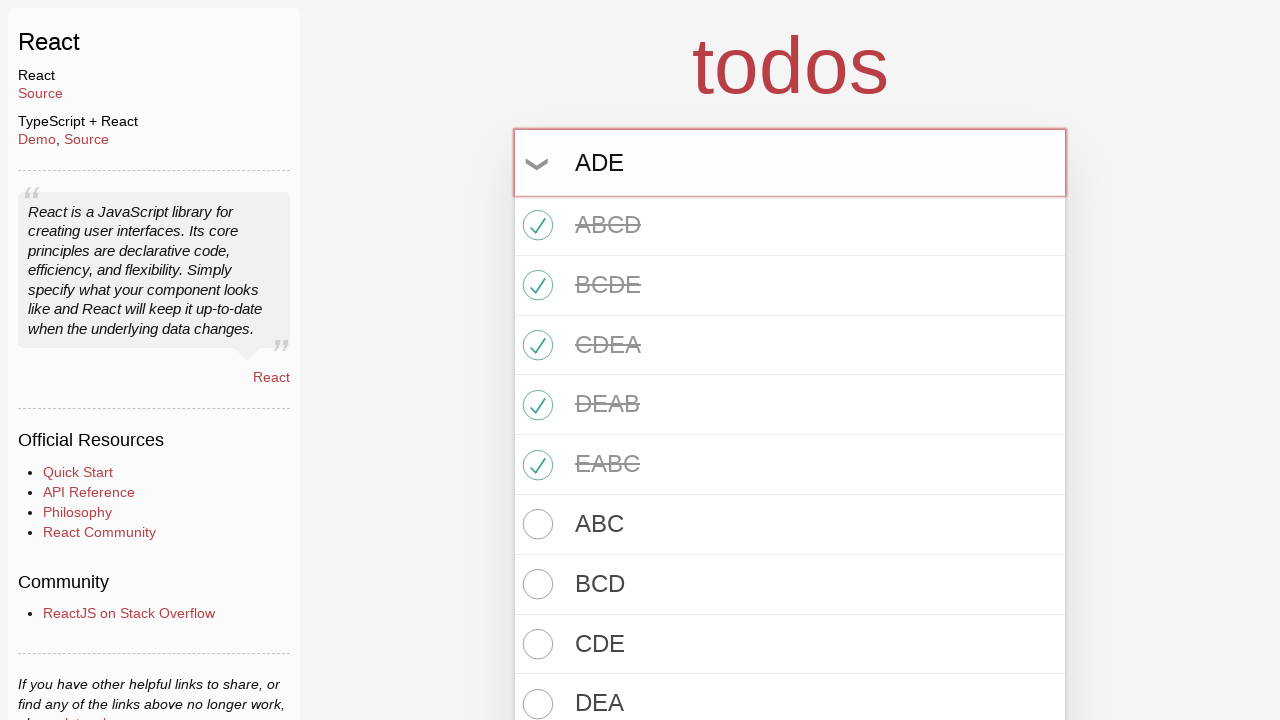

Pressed Enter to create todo 'ADE' on #todo-input
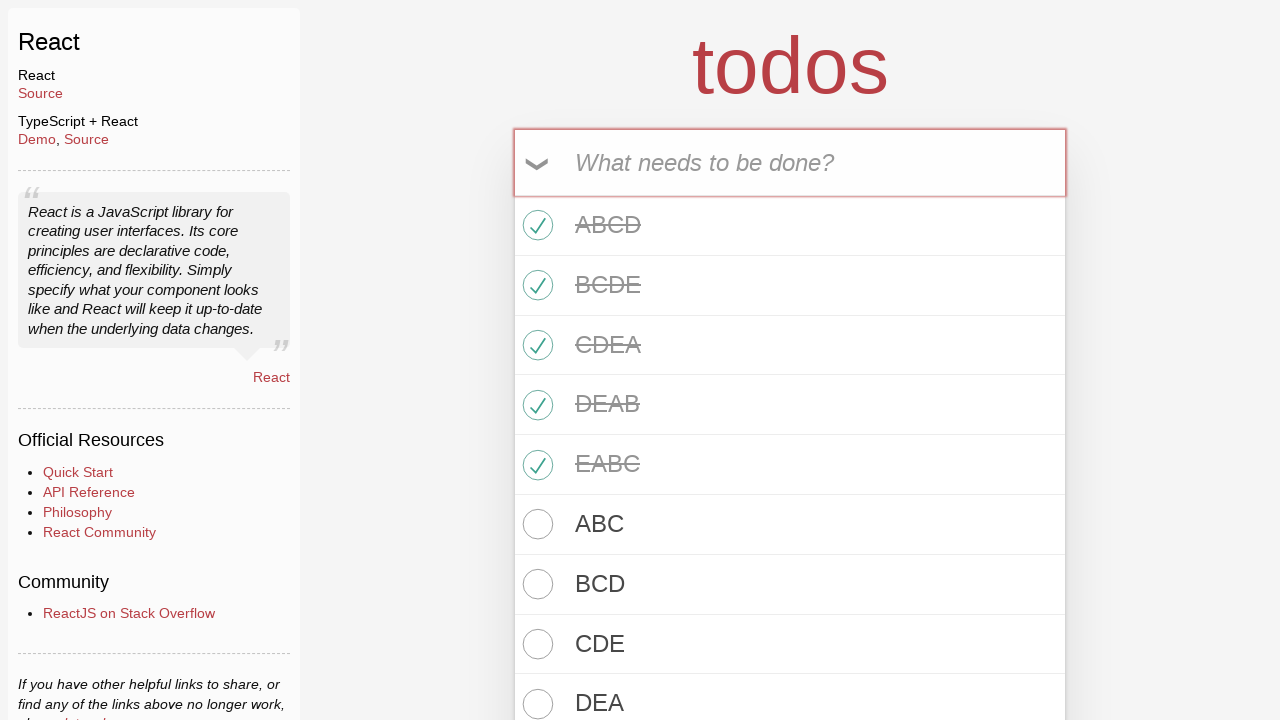

Filled todo input with 'DEB' on #todo-input
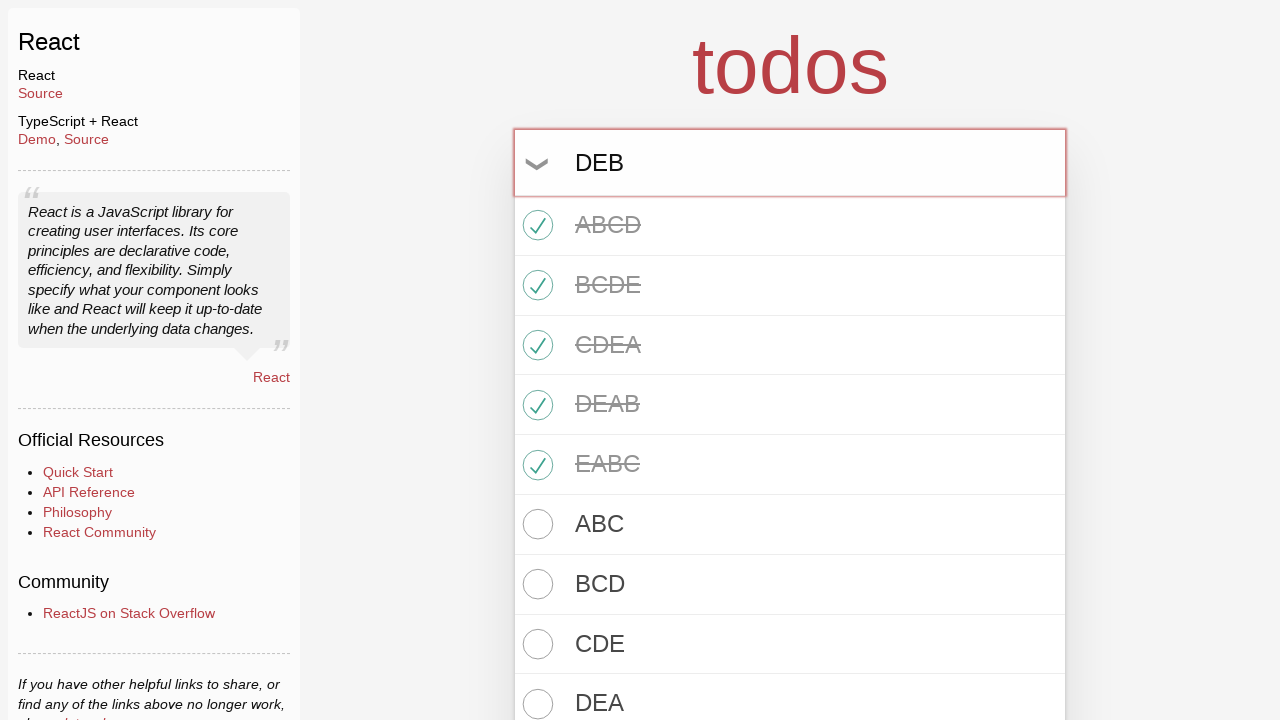

Pressed Enter to create todo 'DEB' on #todo-input
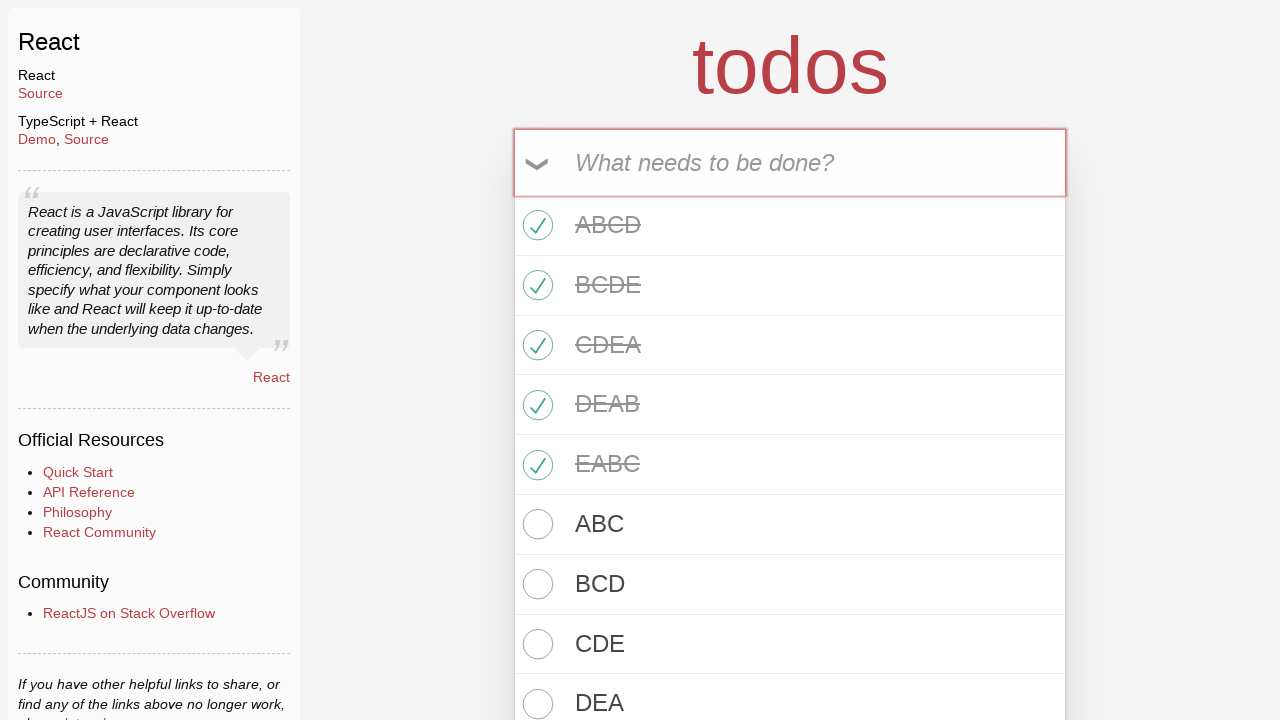

Filled todo input with 'EBC' on #todo-input
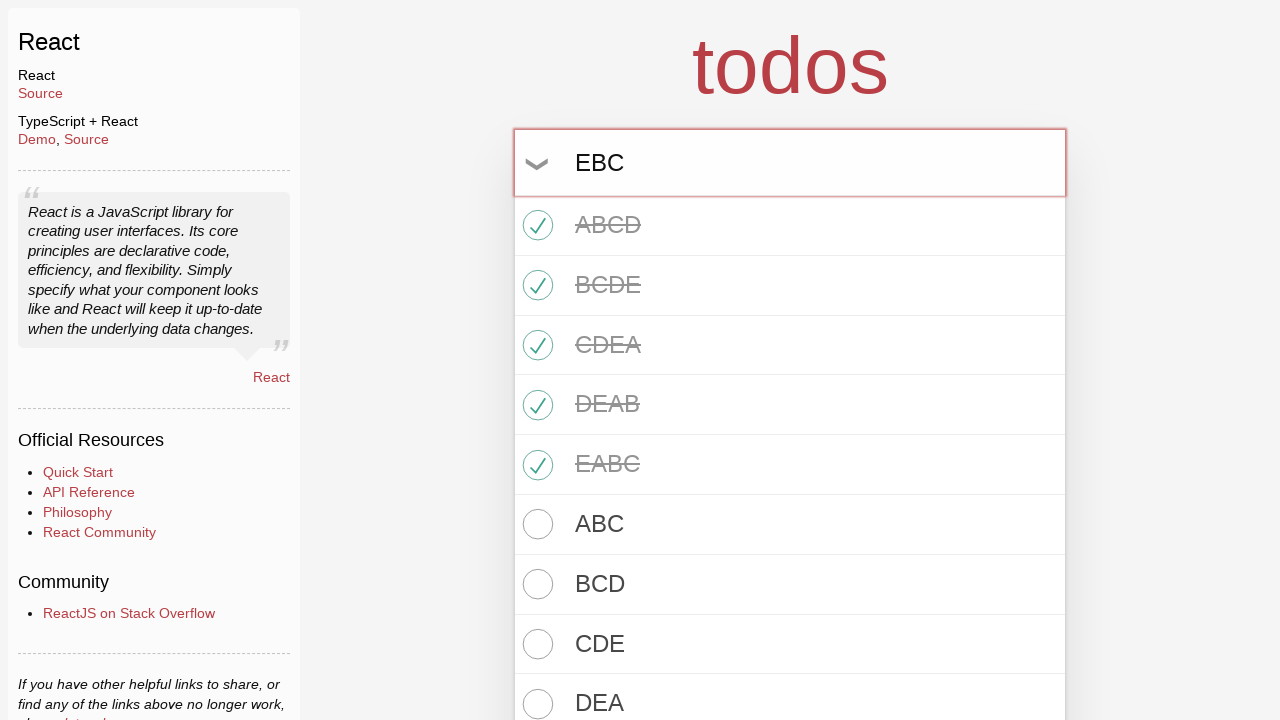

Pressed Enter to create todo 'EBC' on #todo-input
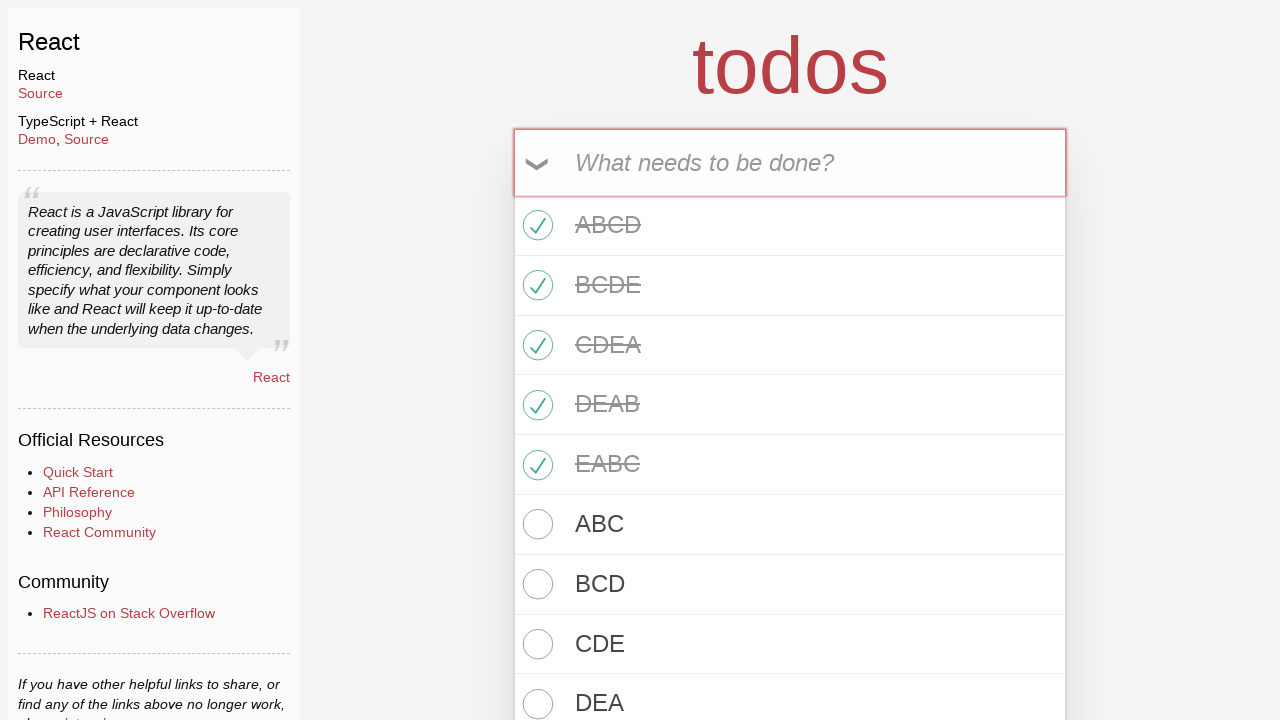

Clicked Active filter to display pending todos at (762, 568) on a[href='#/active']
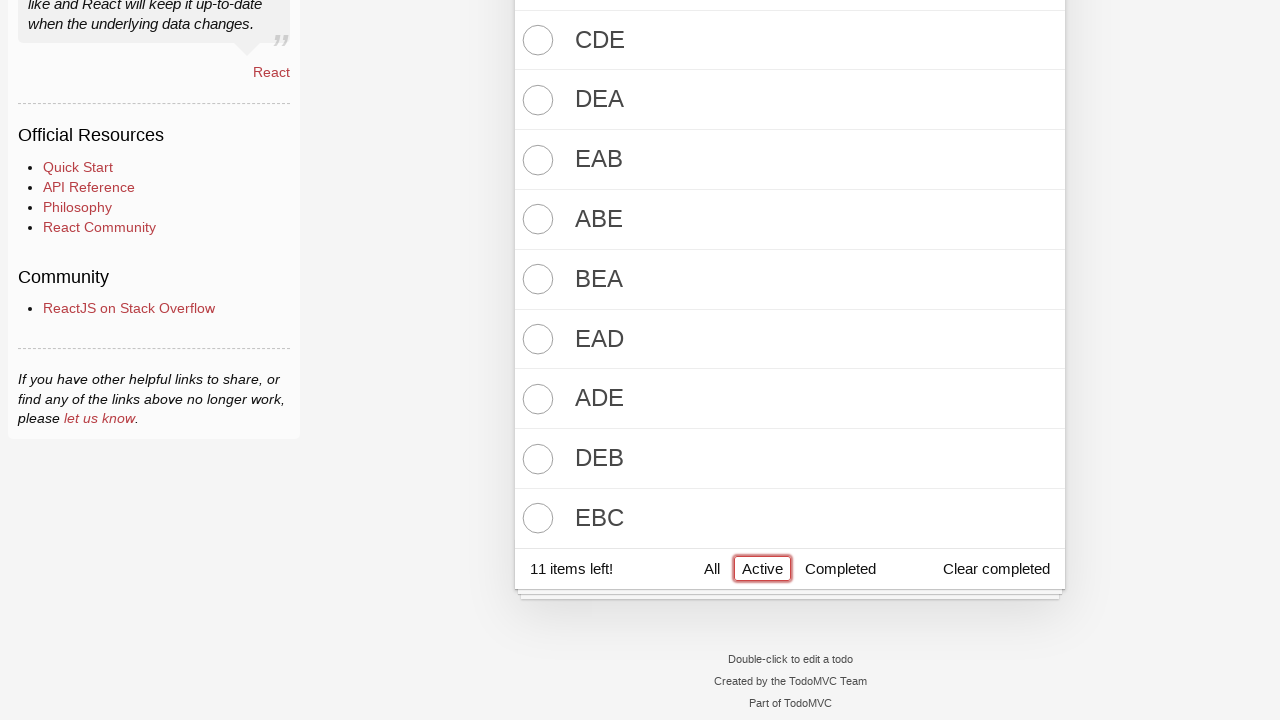

Active todo items are displayed
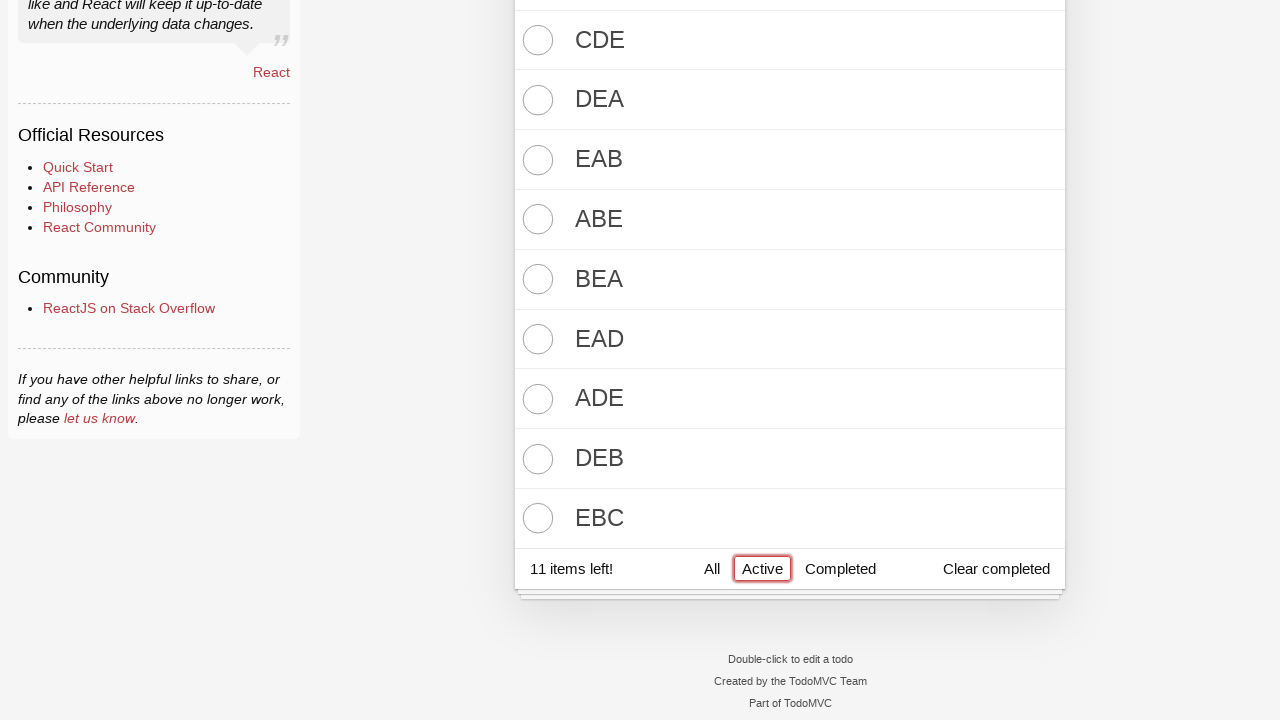

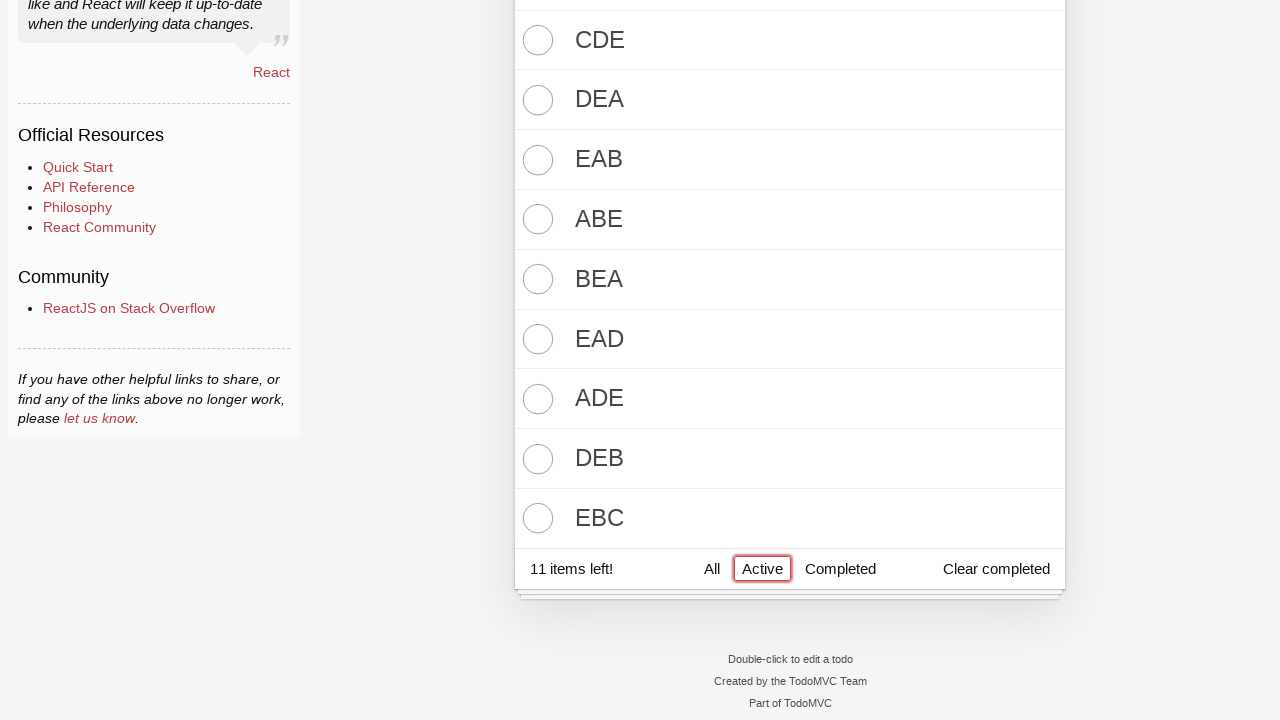